Tests scrolling functionality by scrolling the page and a fixed-header table, then verifies that the sum of values in a table column matches the displayed total amount

Starting URL: https://rahulshettyacademy.com/AutomationPractice/

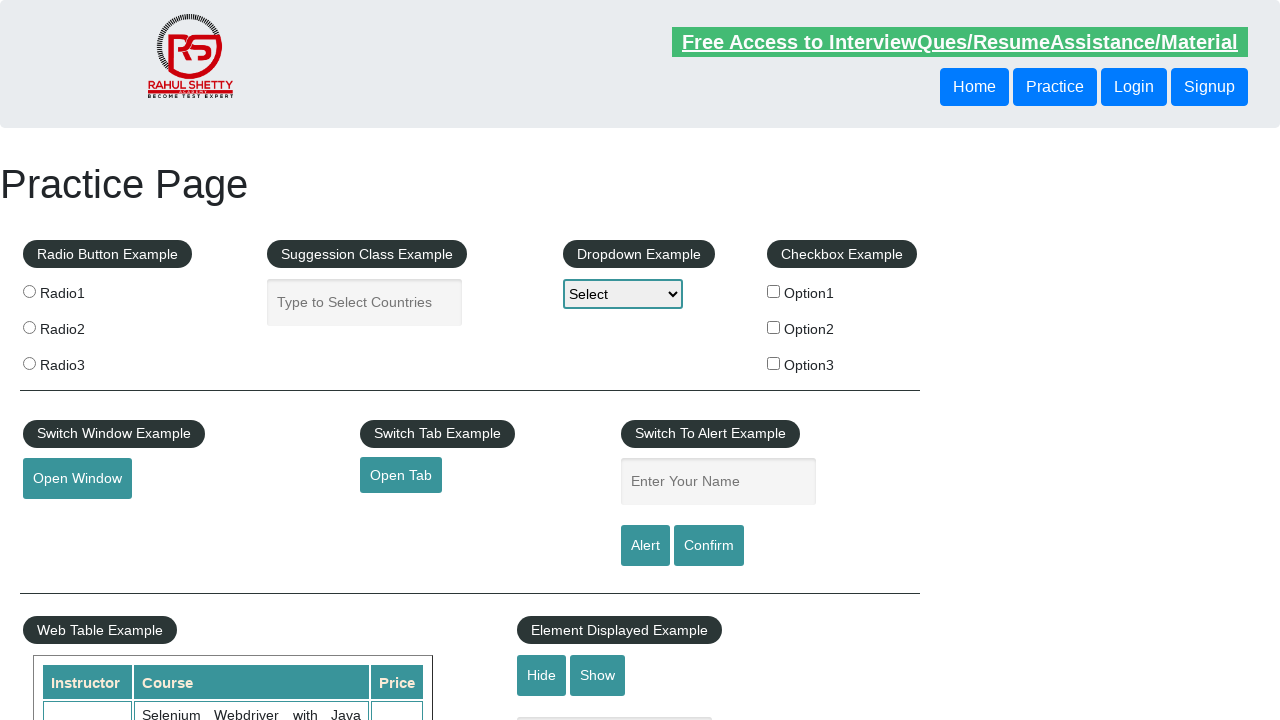

Scrolled main page down to 600 pixels
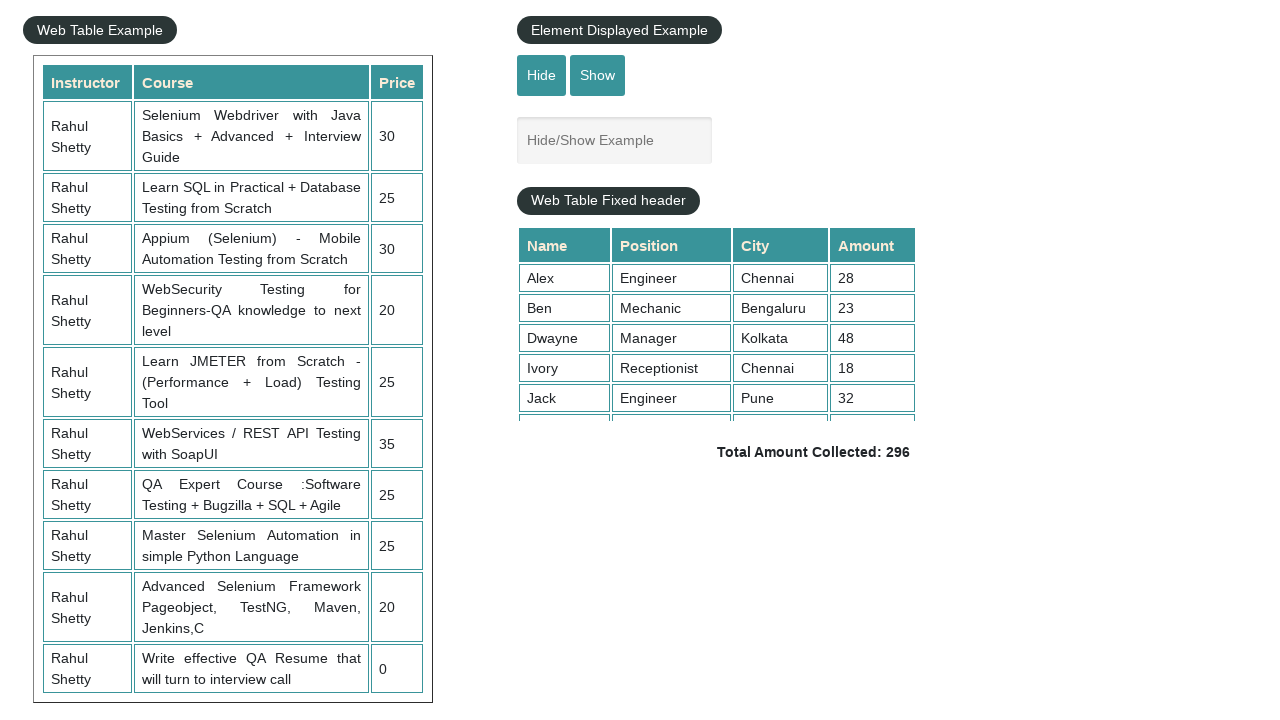

Waited 3 seconds for scroll to complete
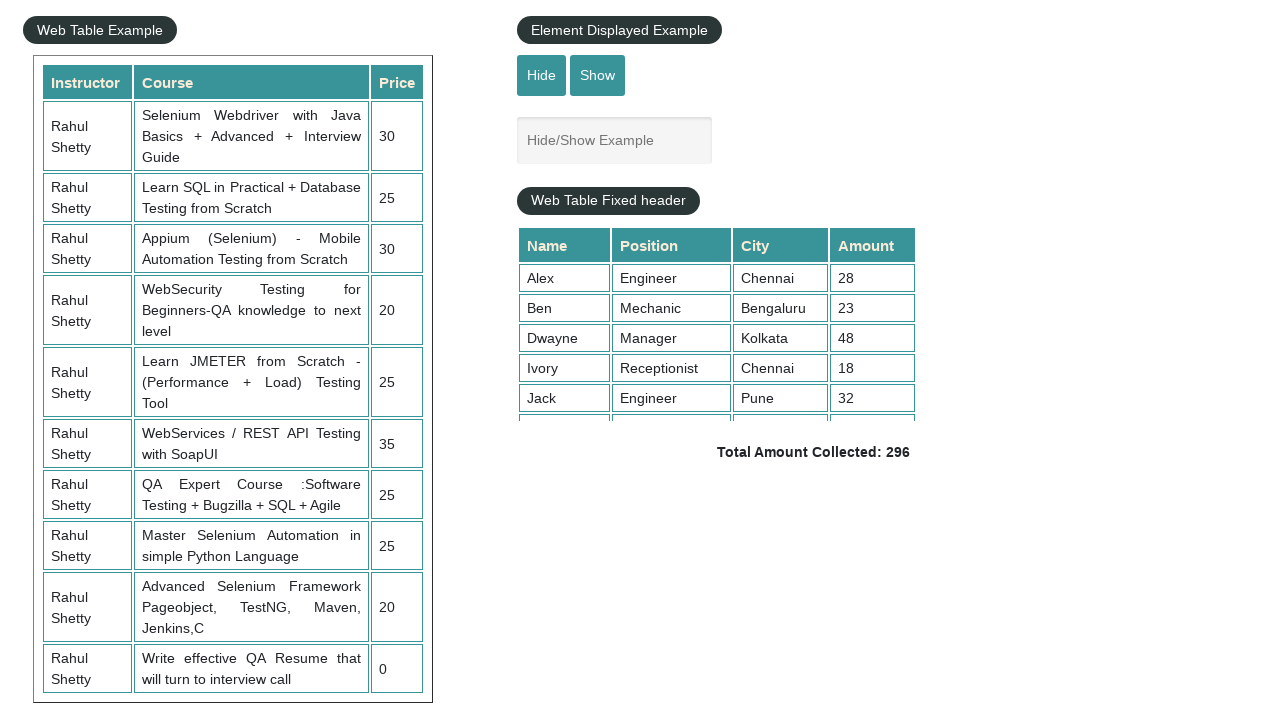

Scrolled fixed-header table to 5000 pixels
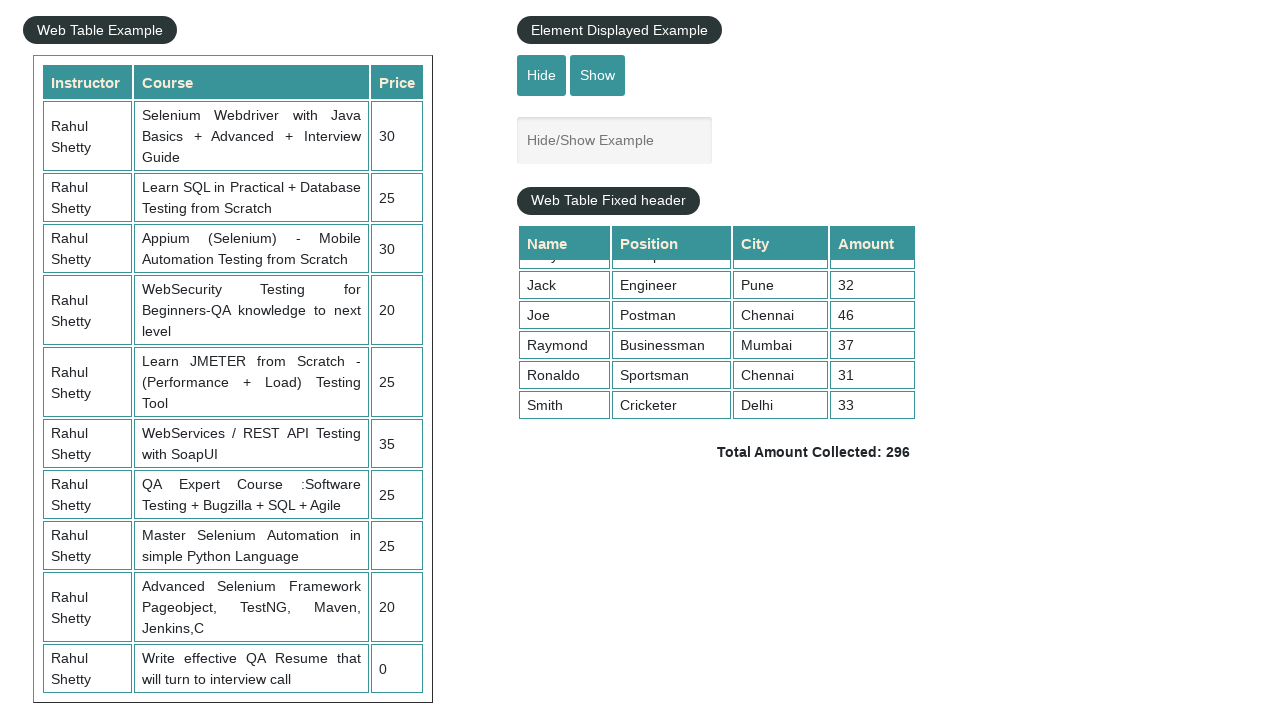

Retrieved all values from 4th column of table
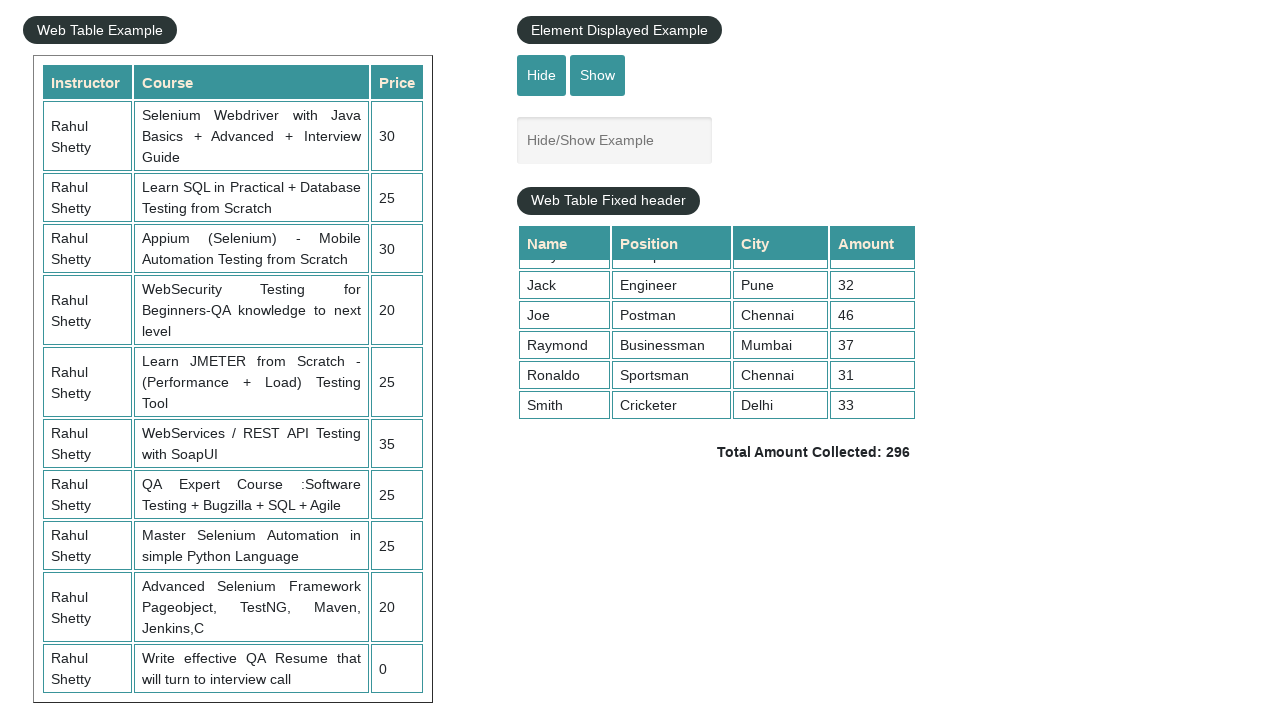

Calculated sum of table column values: 296
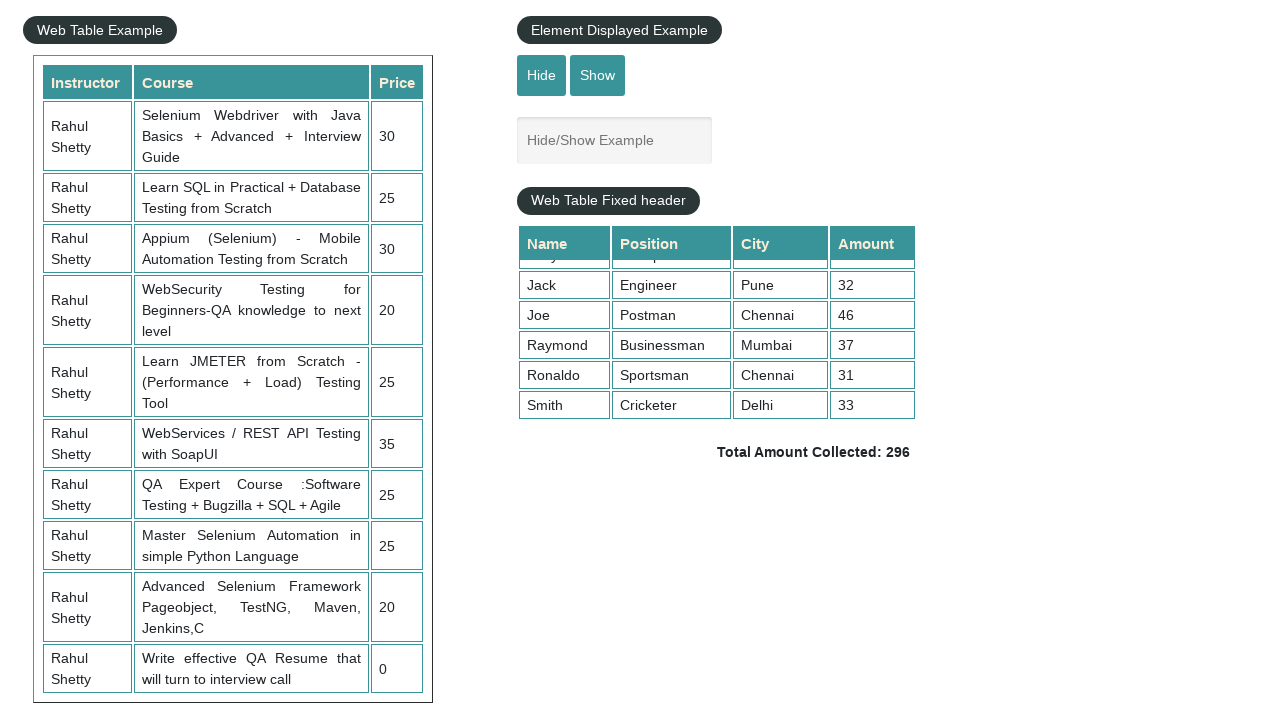

Retrieved displayed total amount text
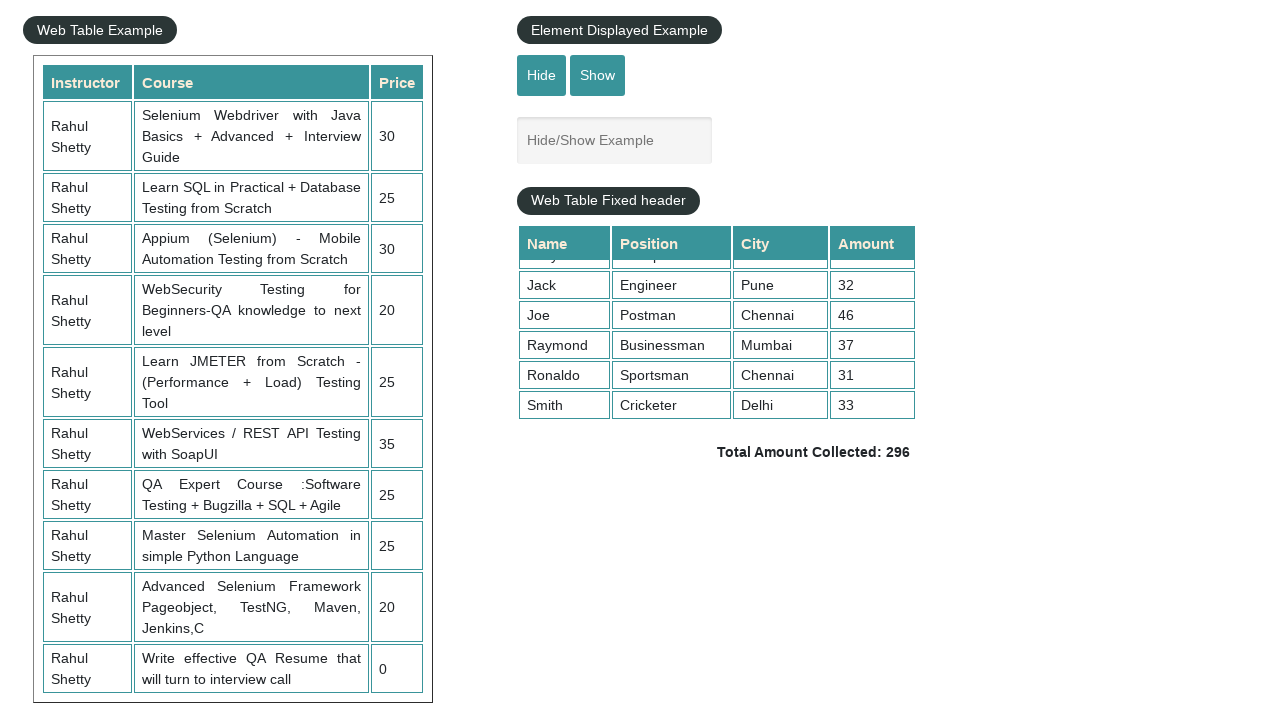

Parsed total amount from text: 296
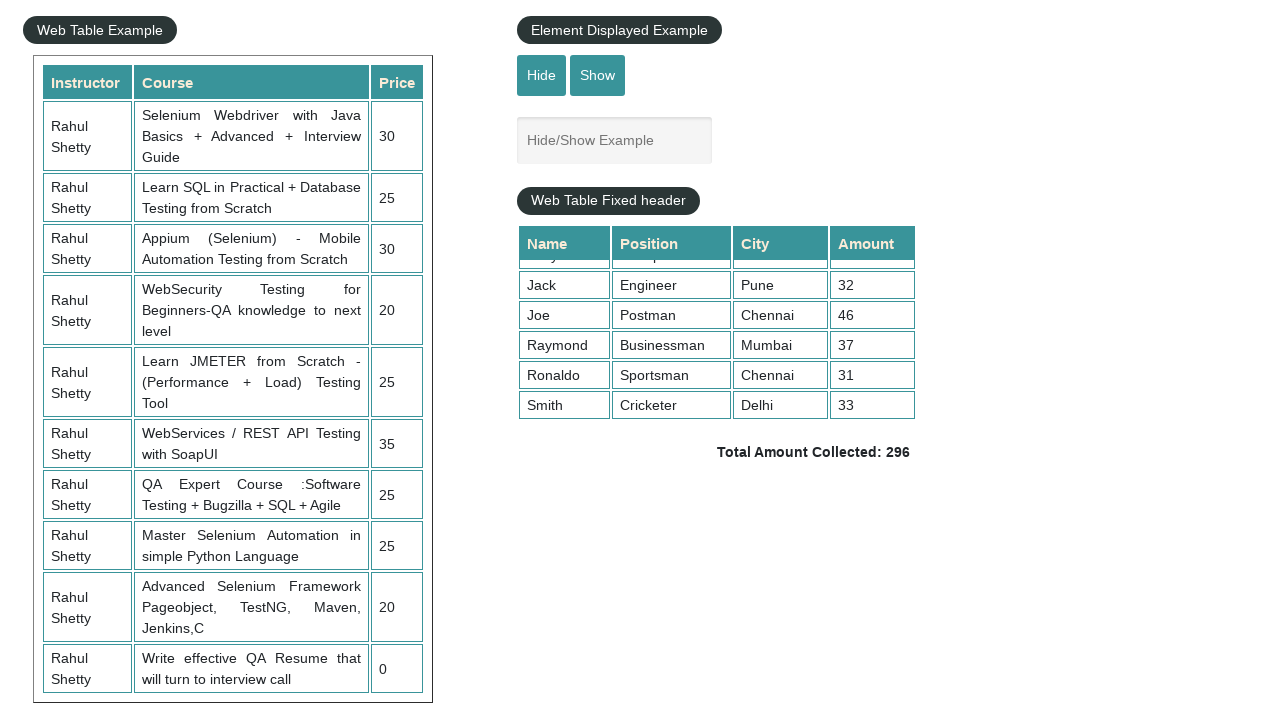

Verified calculated sum (296) matches displayed total (296)
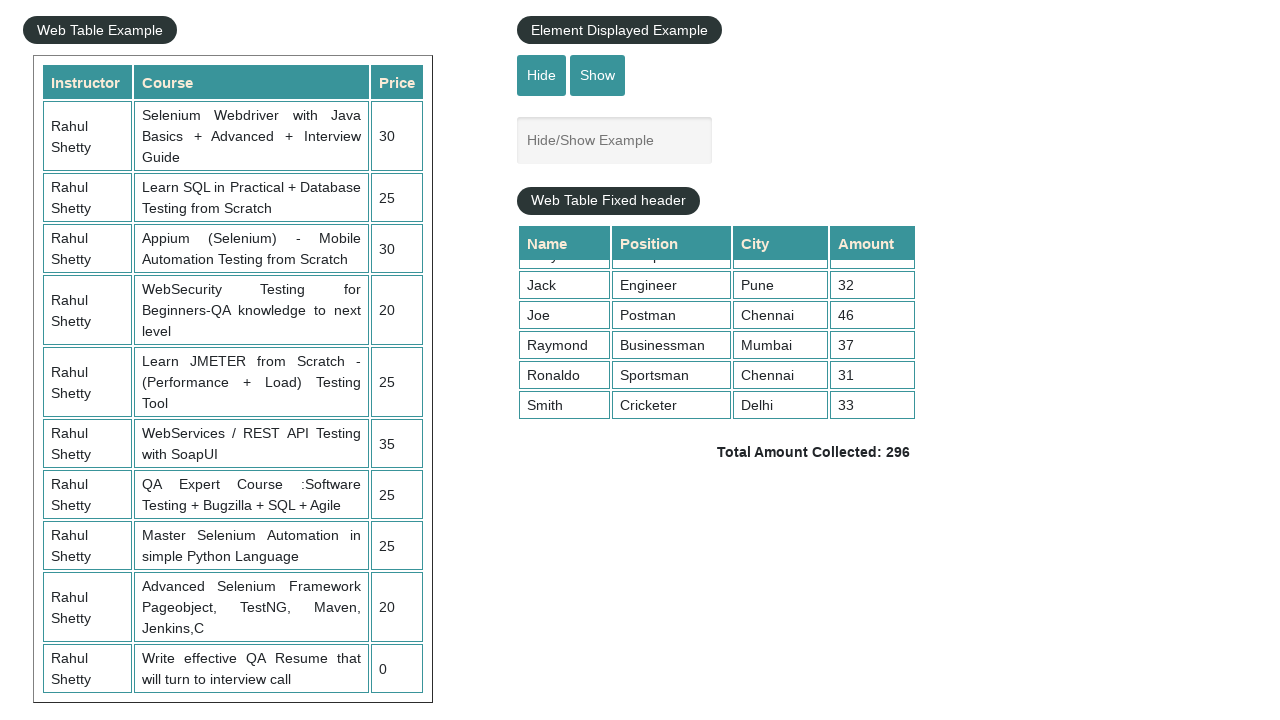

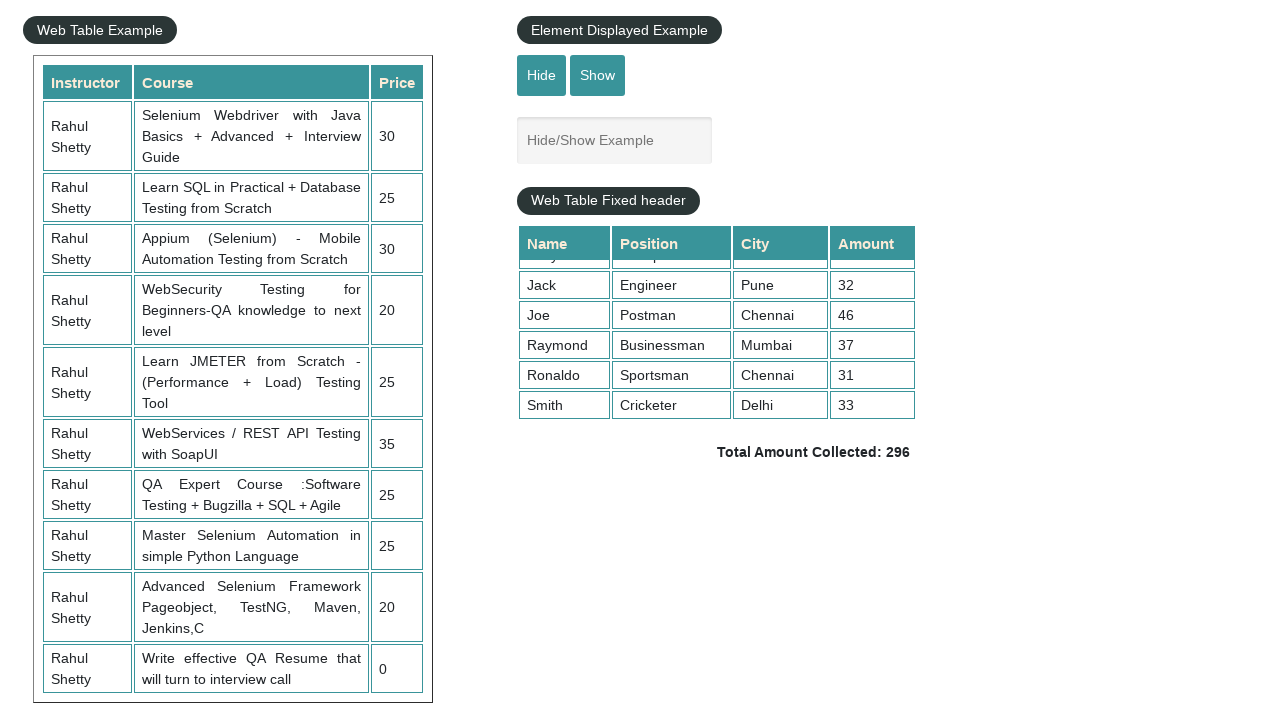